Tests account registration by hovering over My Account menu and clicking Register link directly

Starting URL: https://ecommerce-playground.lambdatest.io

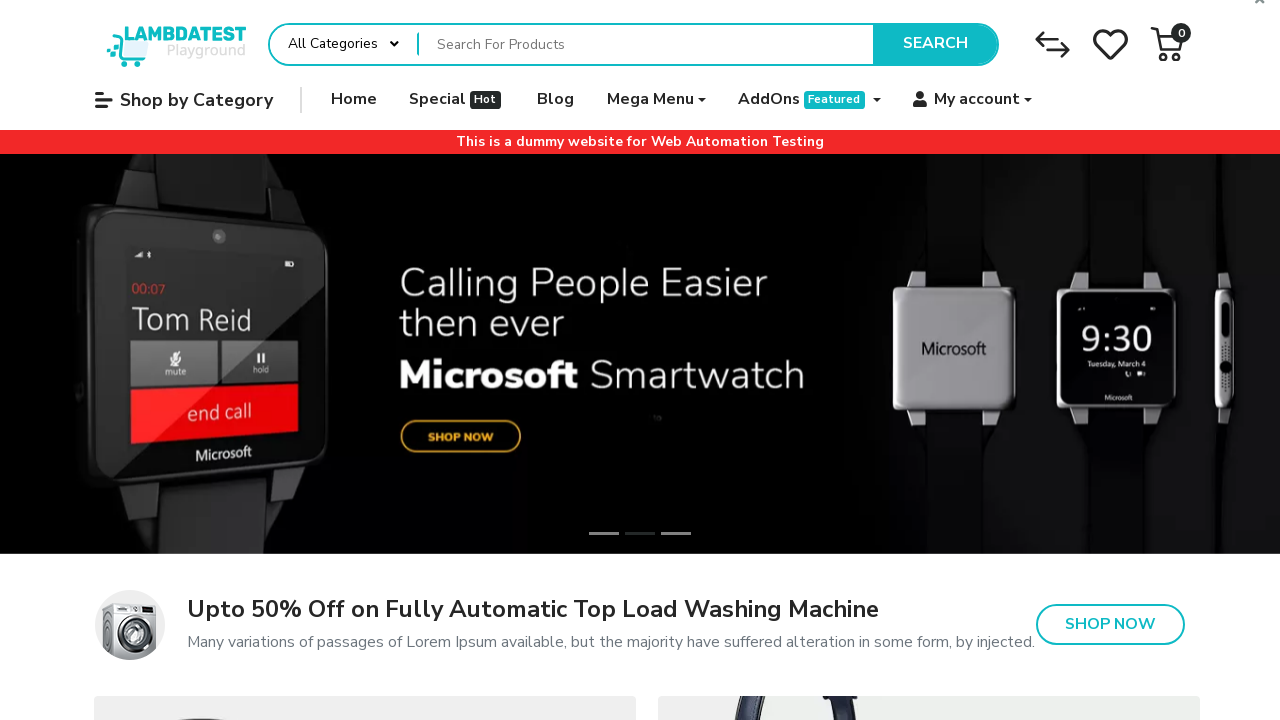

Located all 'My account' elements on the page
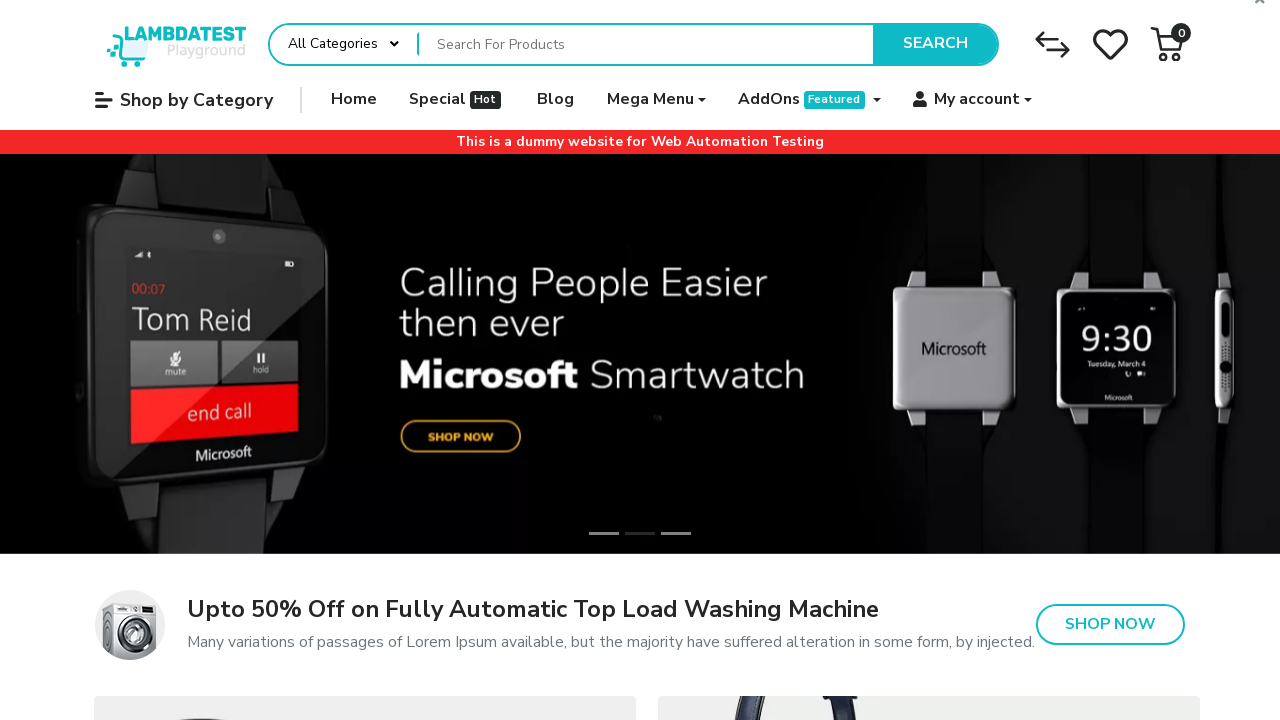

Hovered over My Account menu to reveal dropdown at (977, 100) on xpath=//span[contains(text(),'My account')] >> nth=1
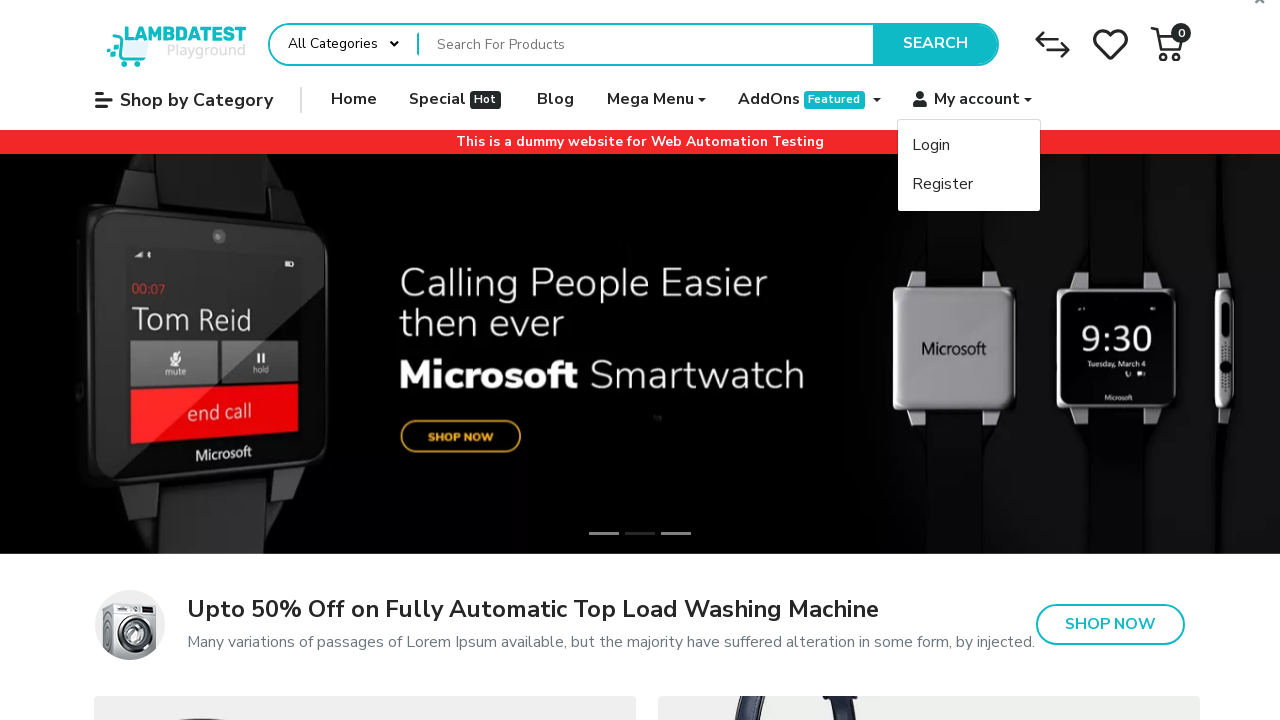

Clicked Register link from My Account dropdown at (943, 184) on xpath=//span[contains(text(),'Register')]
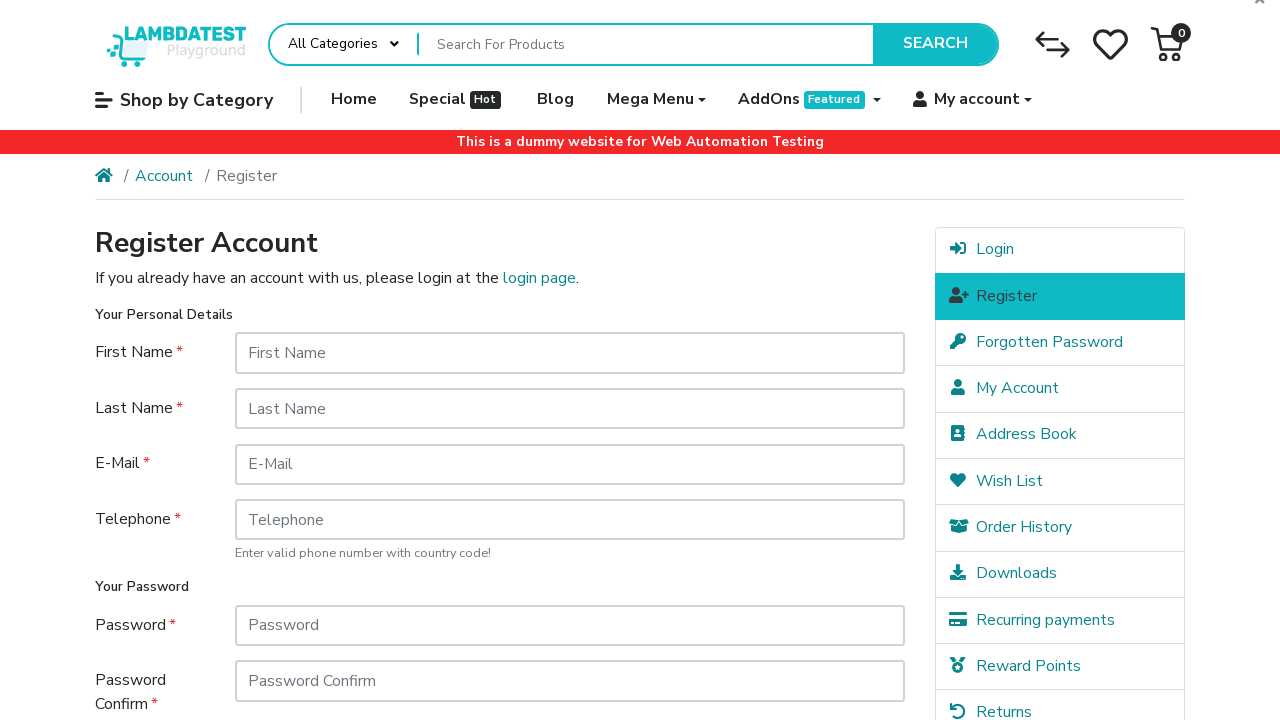

Filled First Name field with 'Robert' on #input-firstname
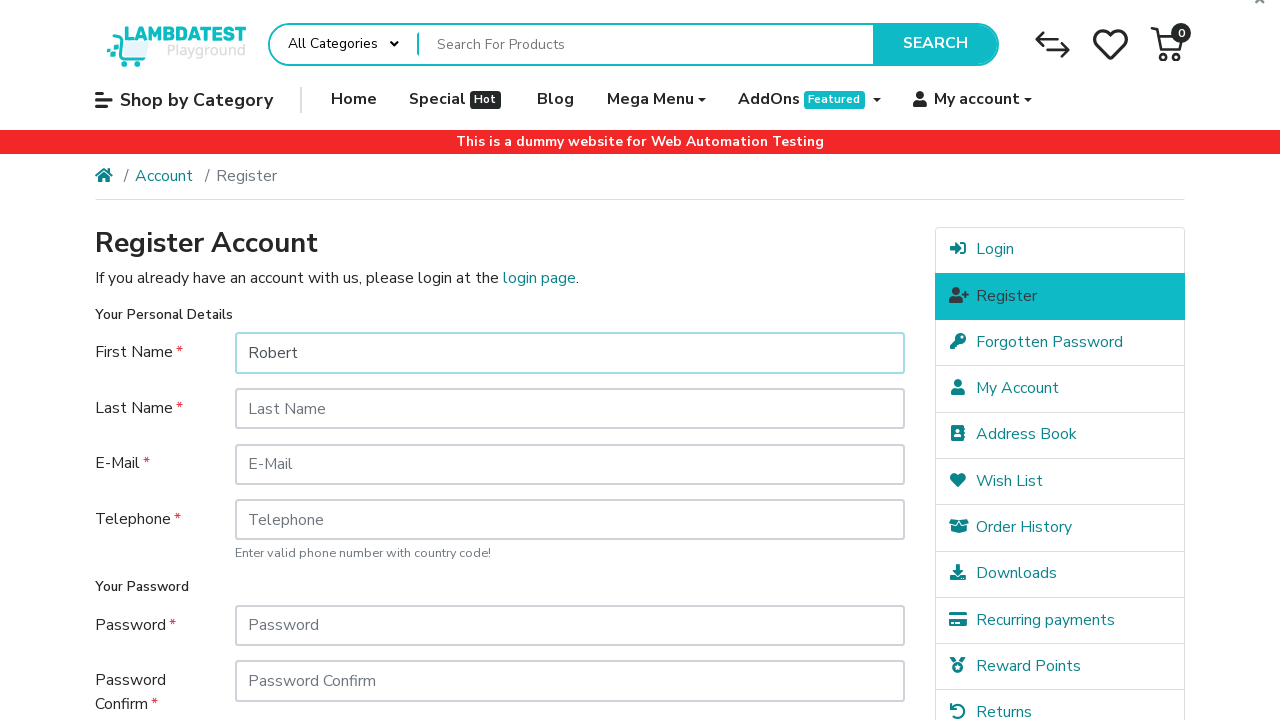

Filled Last Name field with 'Johnson' on #input-lastname
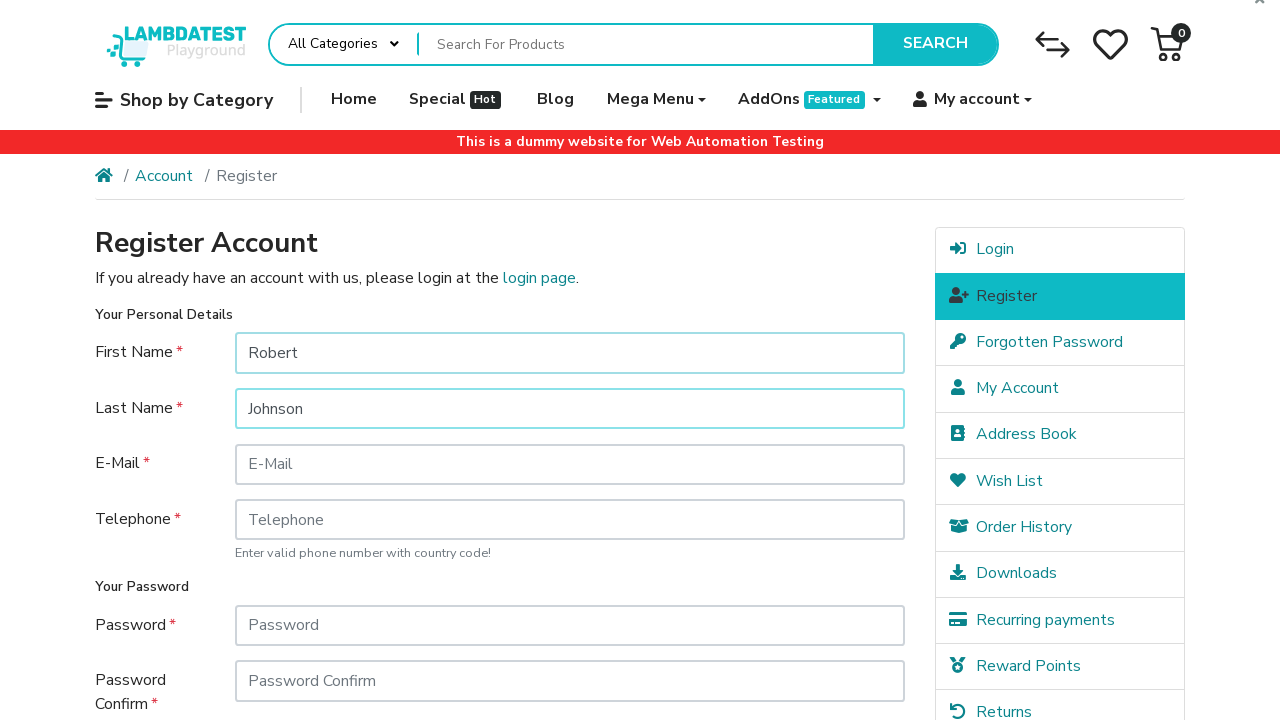

Filled Email field with 'robert937@example.com' on #input-email
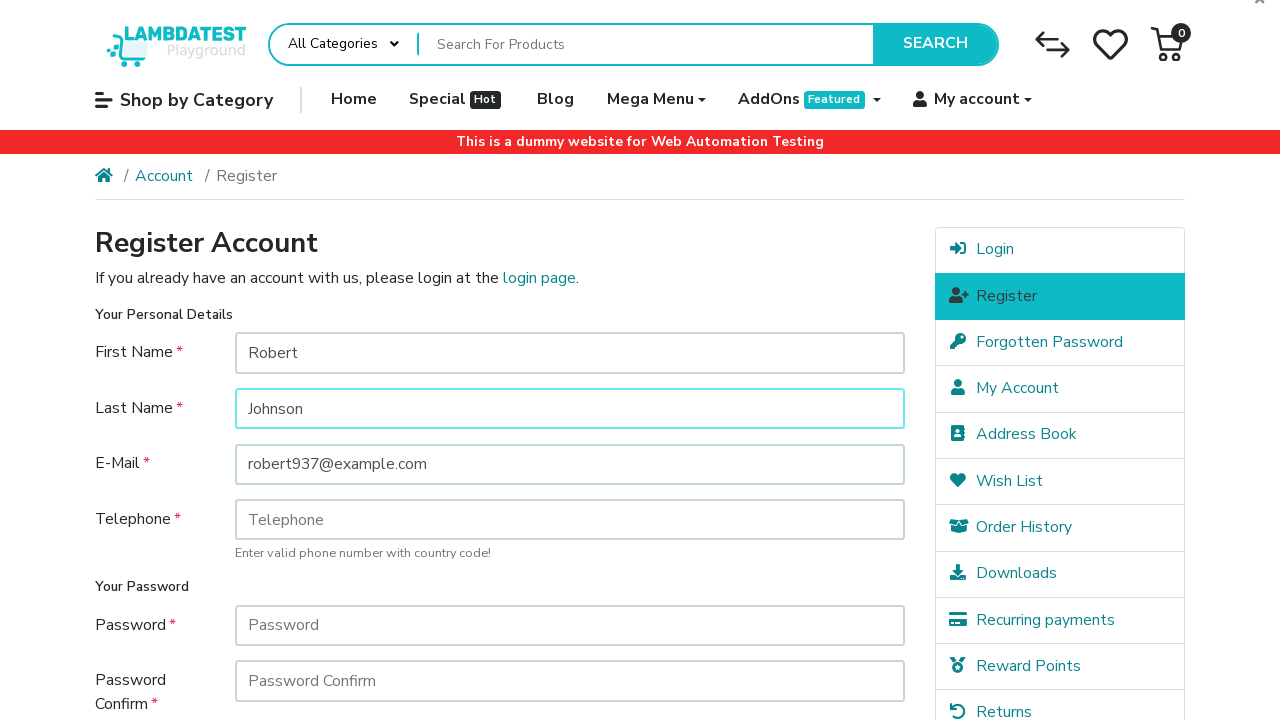

Filled Telephone field with '5551234567' on #input-telephone
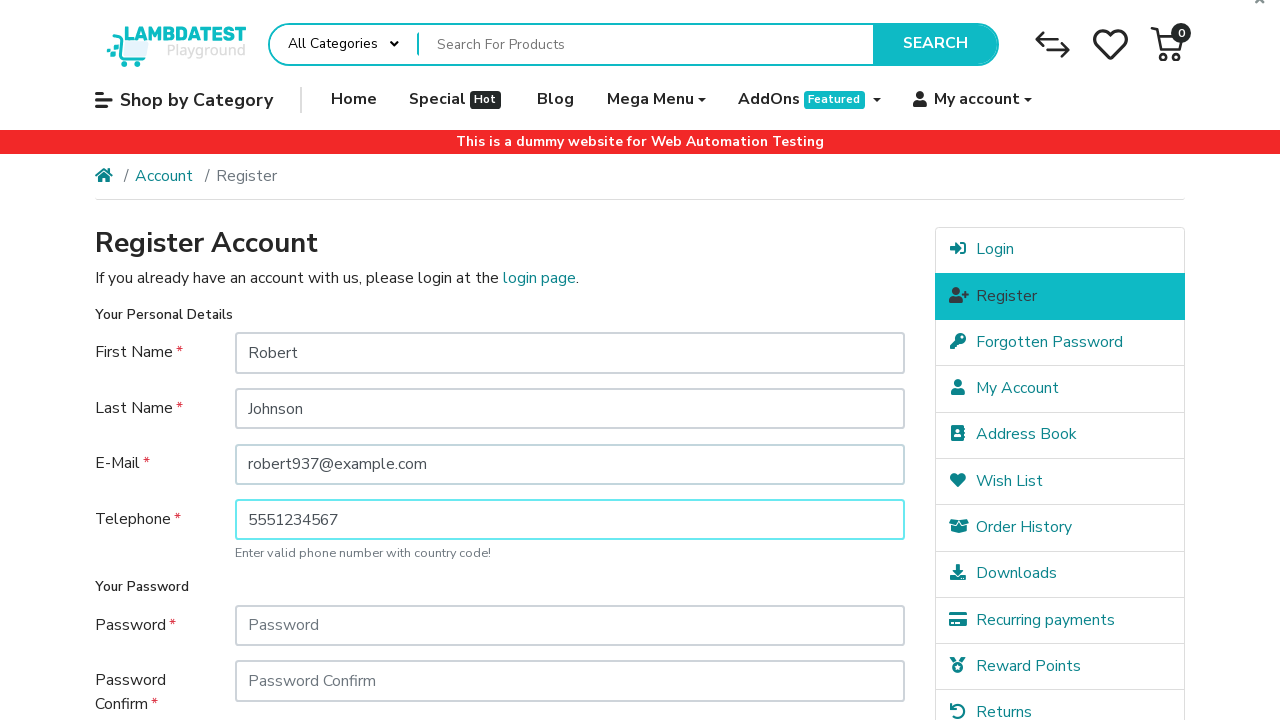

Filled Password field with 'Secure9876' on #input-password
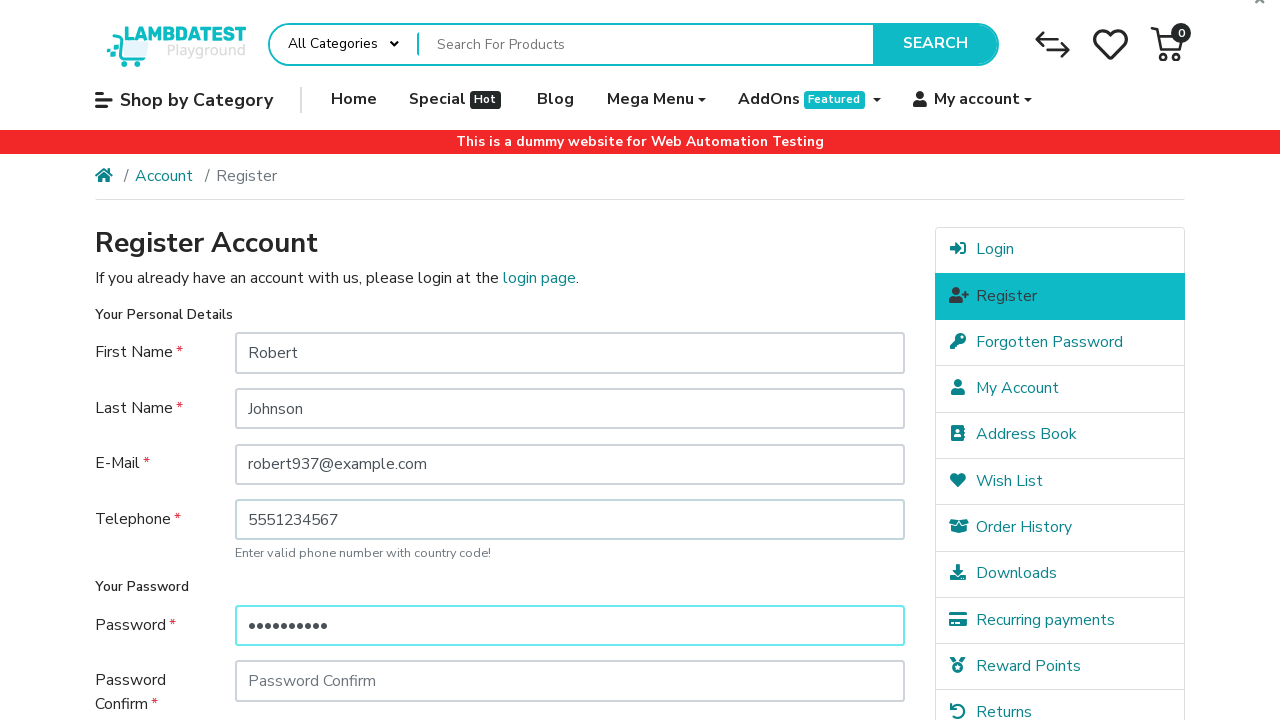

Filled Password Confirm field with 'Secure9876' on #input-confirm
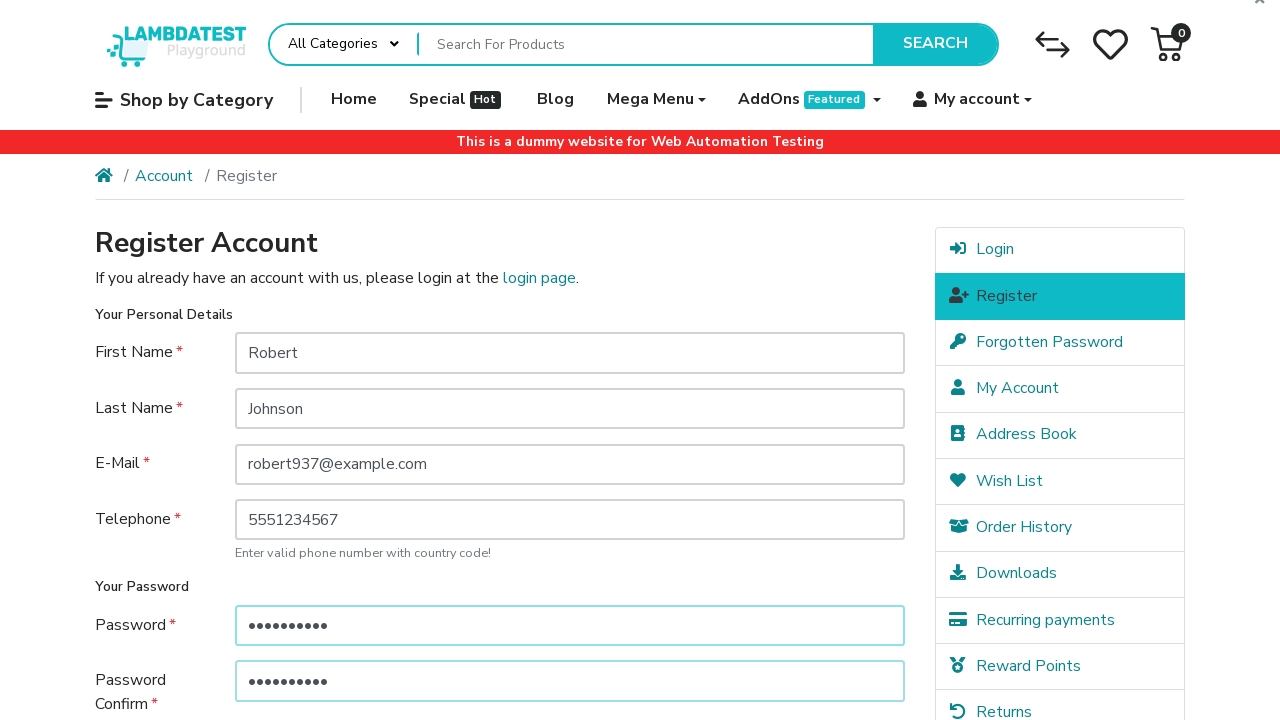

Clicked privacy policy agreement checkbox at (628, 578) on label[for='input-agree']
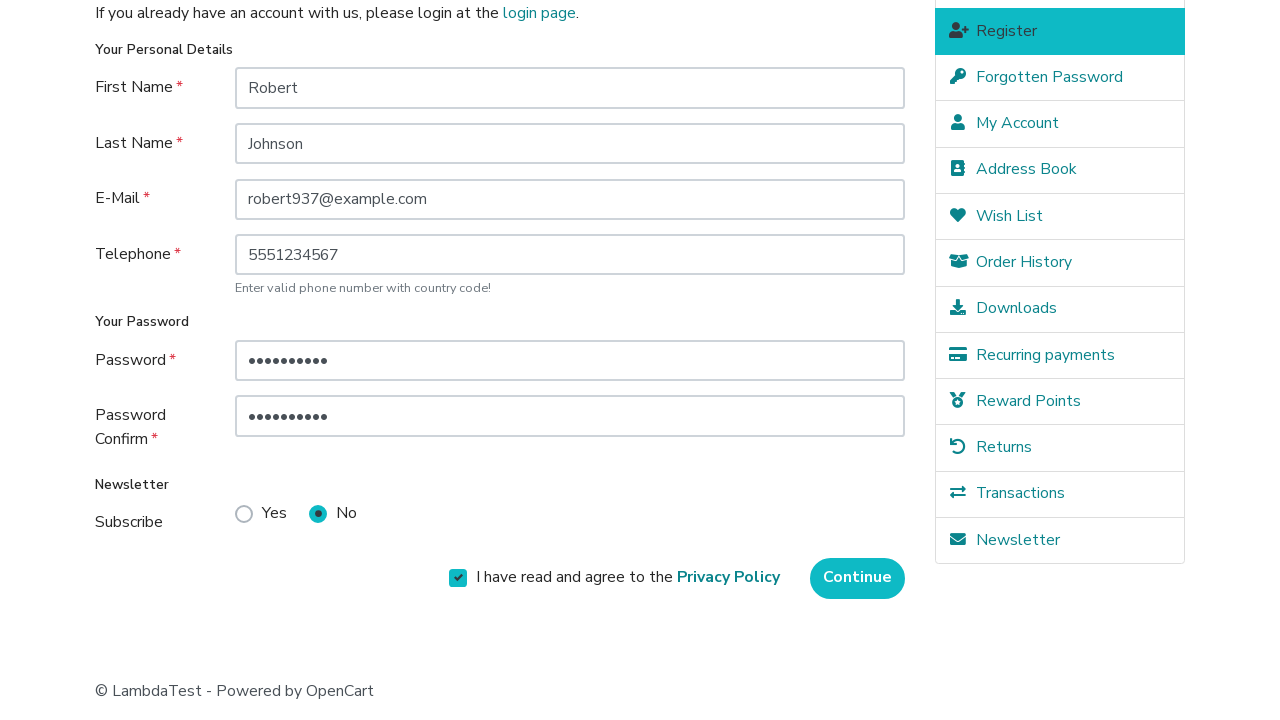

Clicked Continue button to submit registration form at (858, 578) on input[value='Continue']
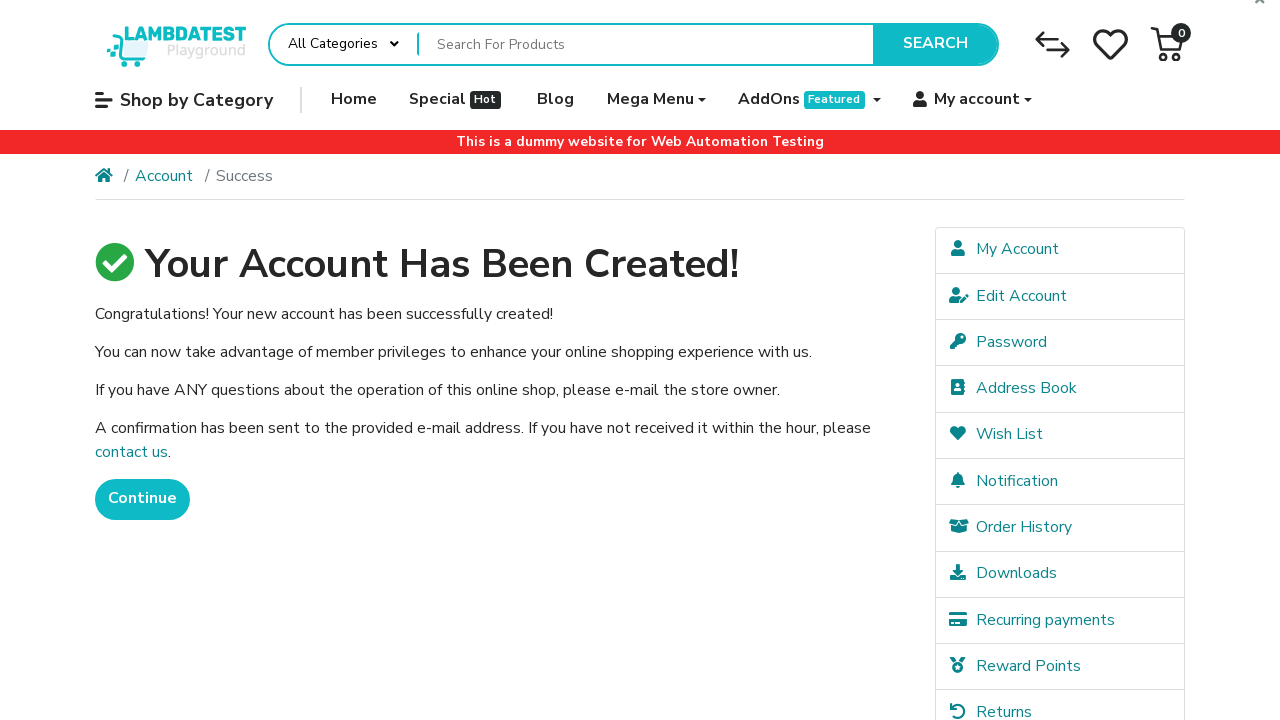

Registration confirmation page loaded successfully
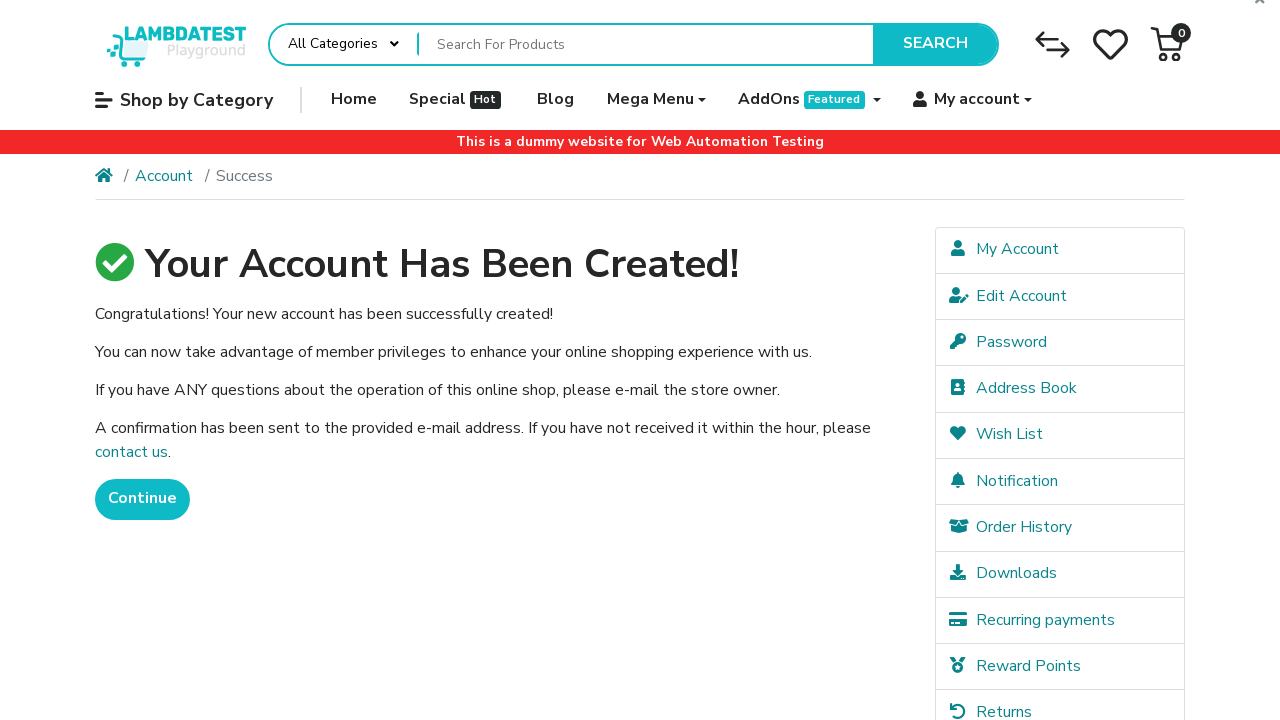

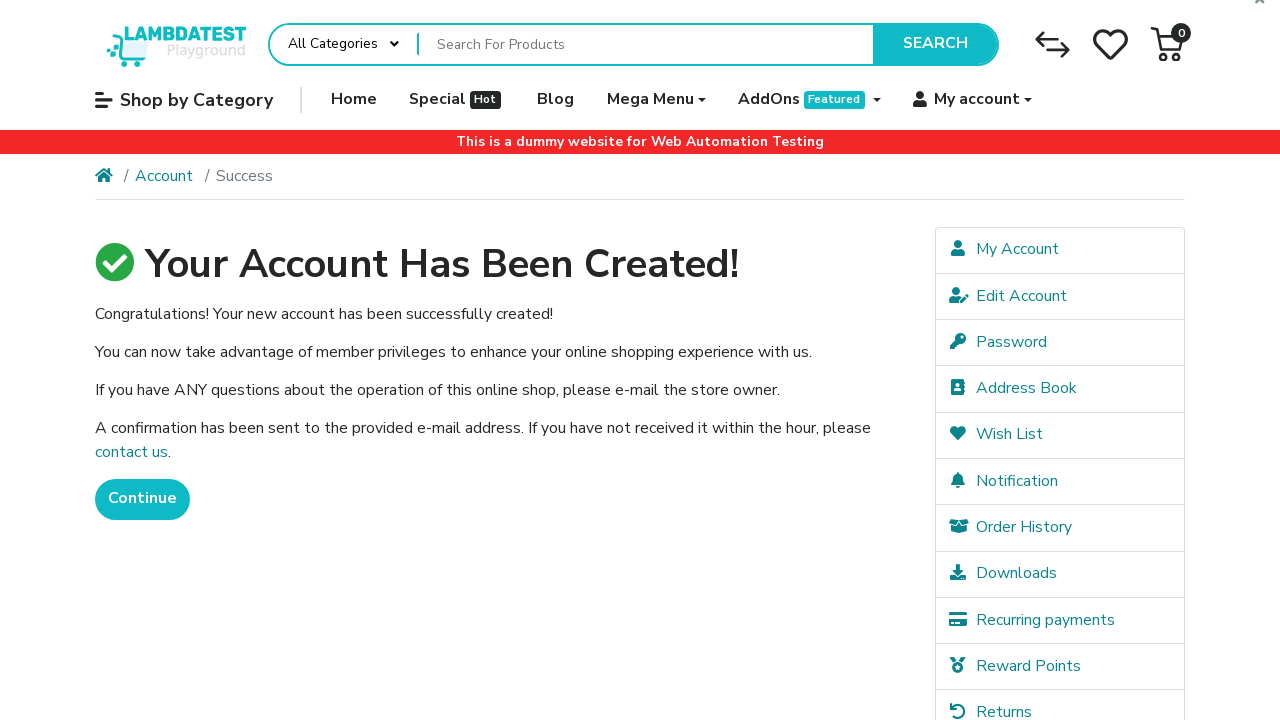